Tests search functionality with empty input and verifies warning message

Starting URL: https://www.uni-rostock.de/

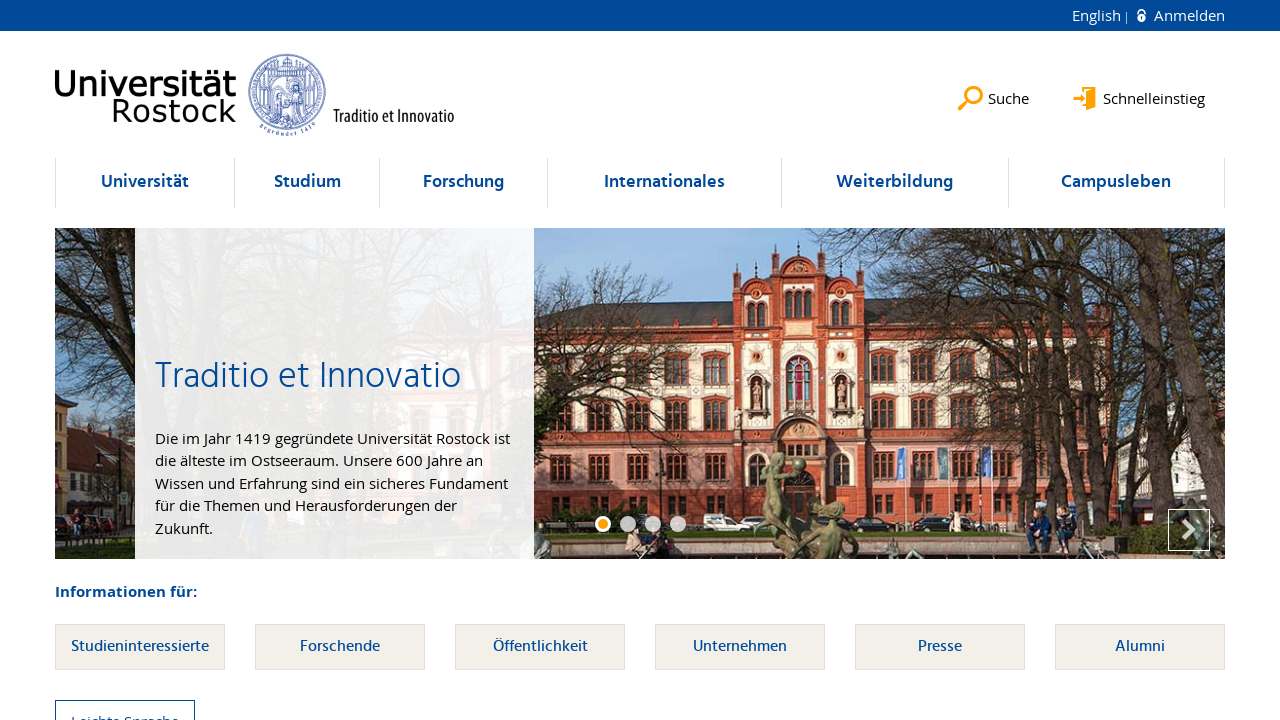

Clicked search button to open search interface at (994, 81) on button[data-content='search']
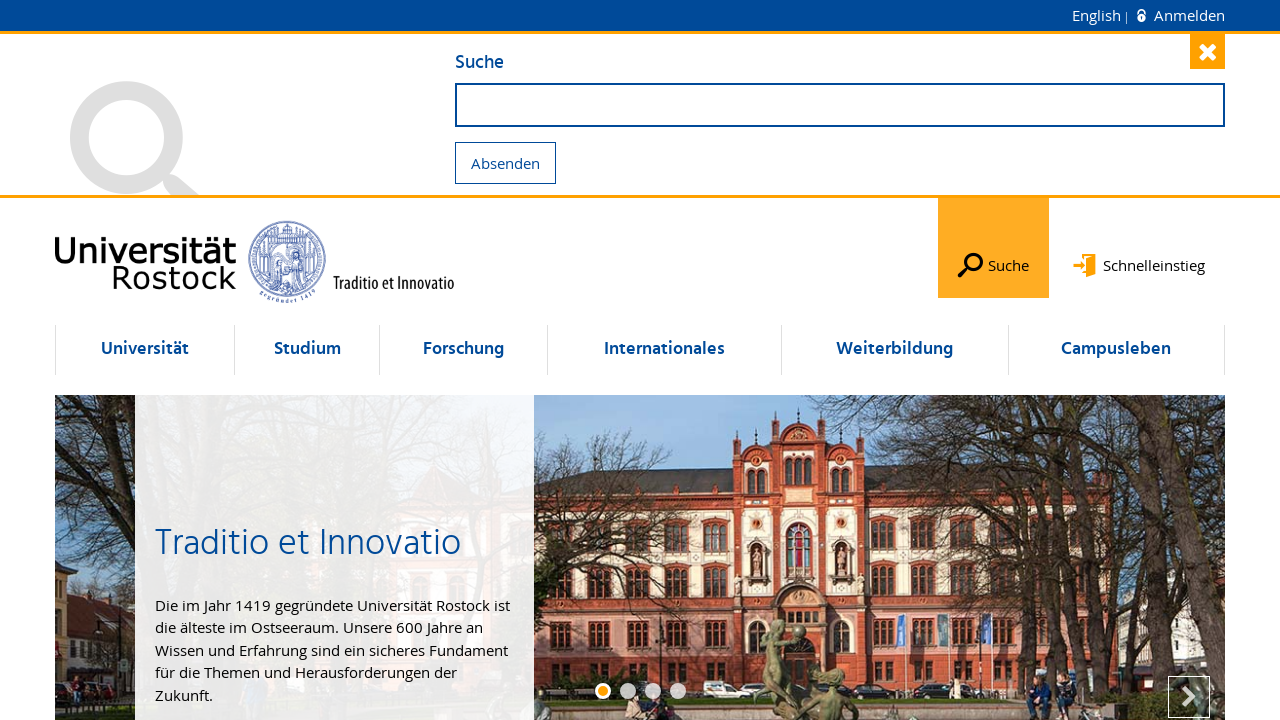

Cleared search field to ensure empty input on #search-field
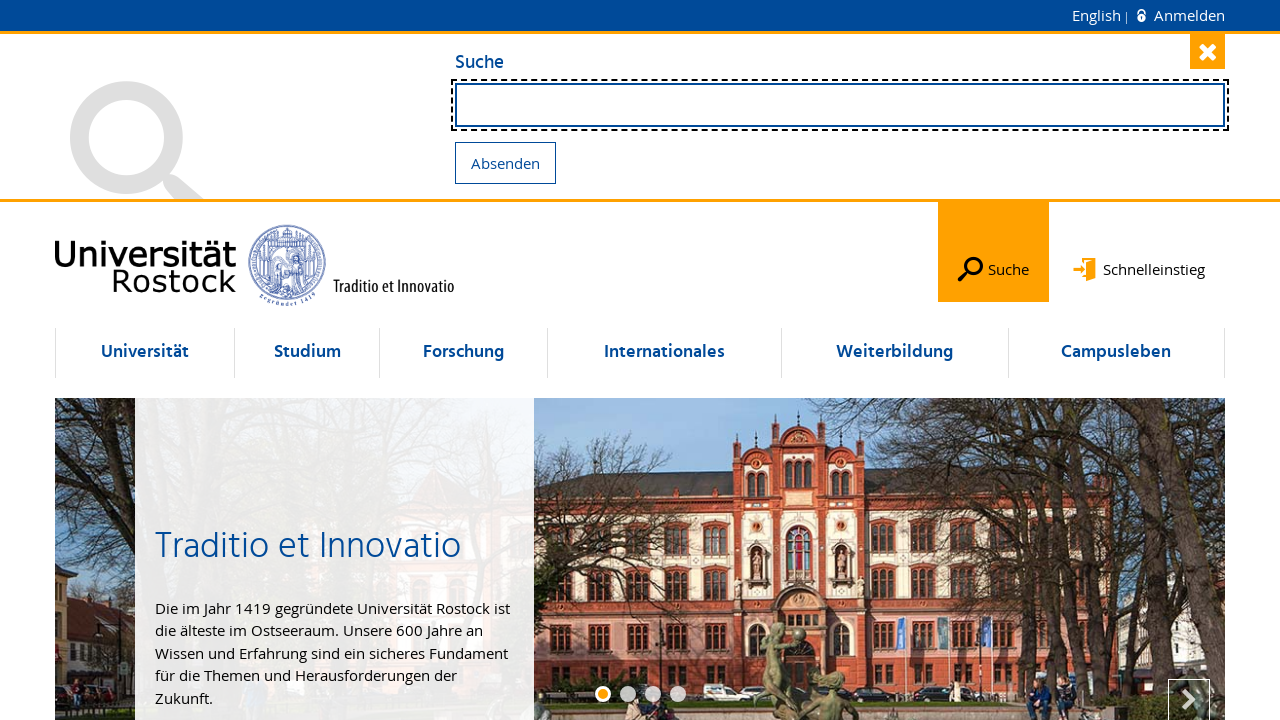

Clicked submit button with empty search field at (506, 162) on button[name='Submit']
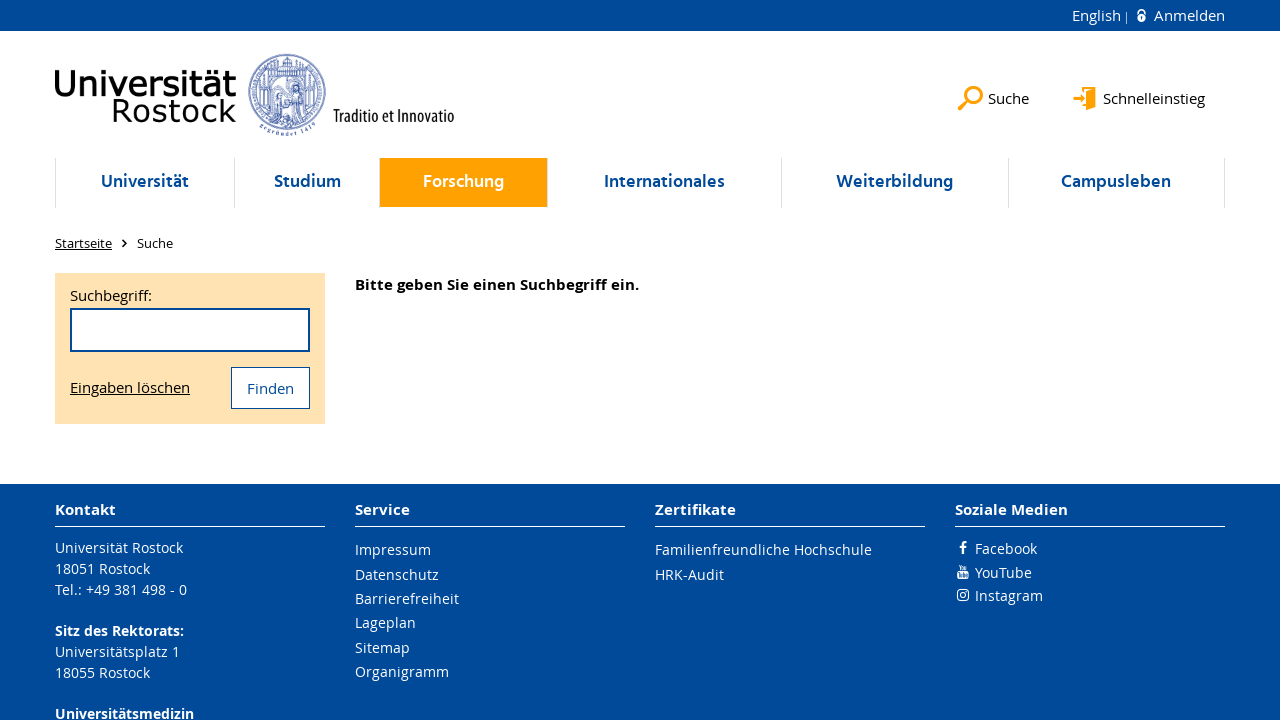

Warning message appeared after submitting empty search
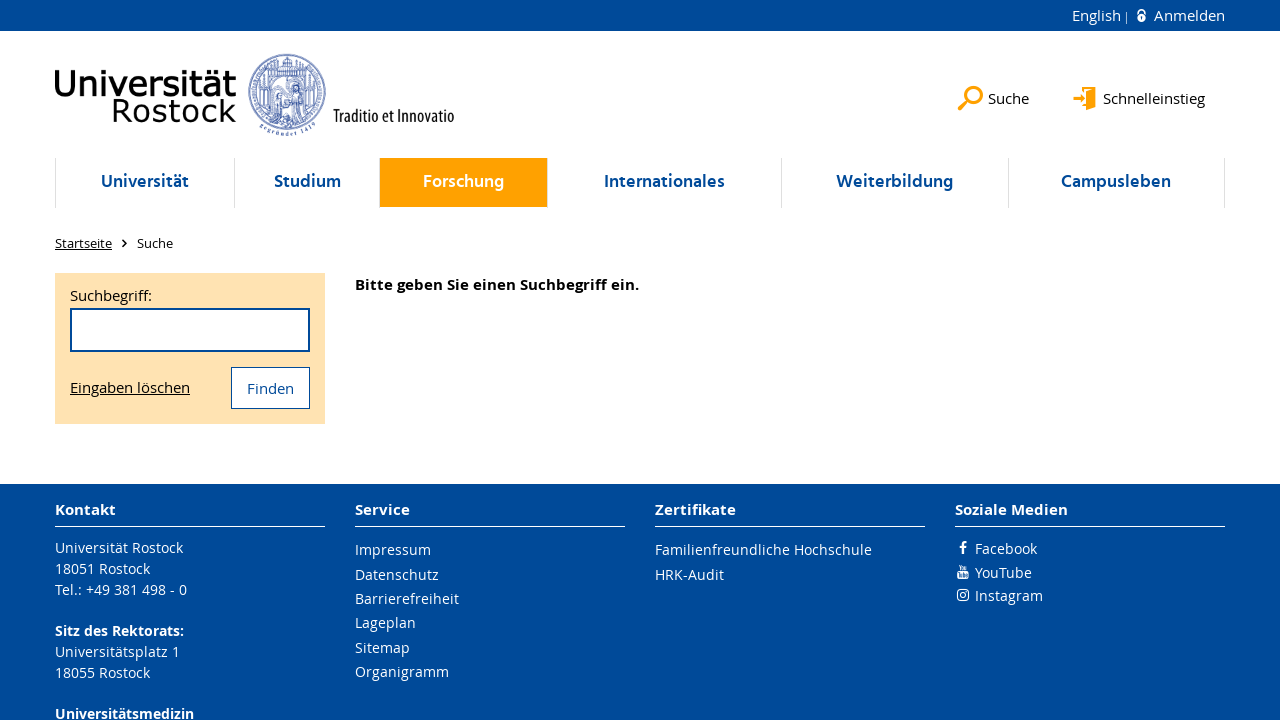

Verified warning message text: 'Bitte geben Sie einen Suchbegriff ein.'
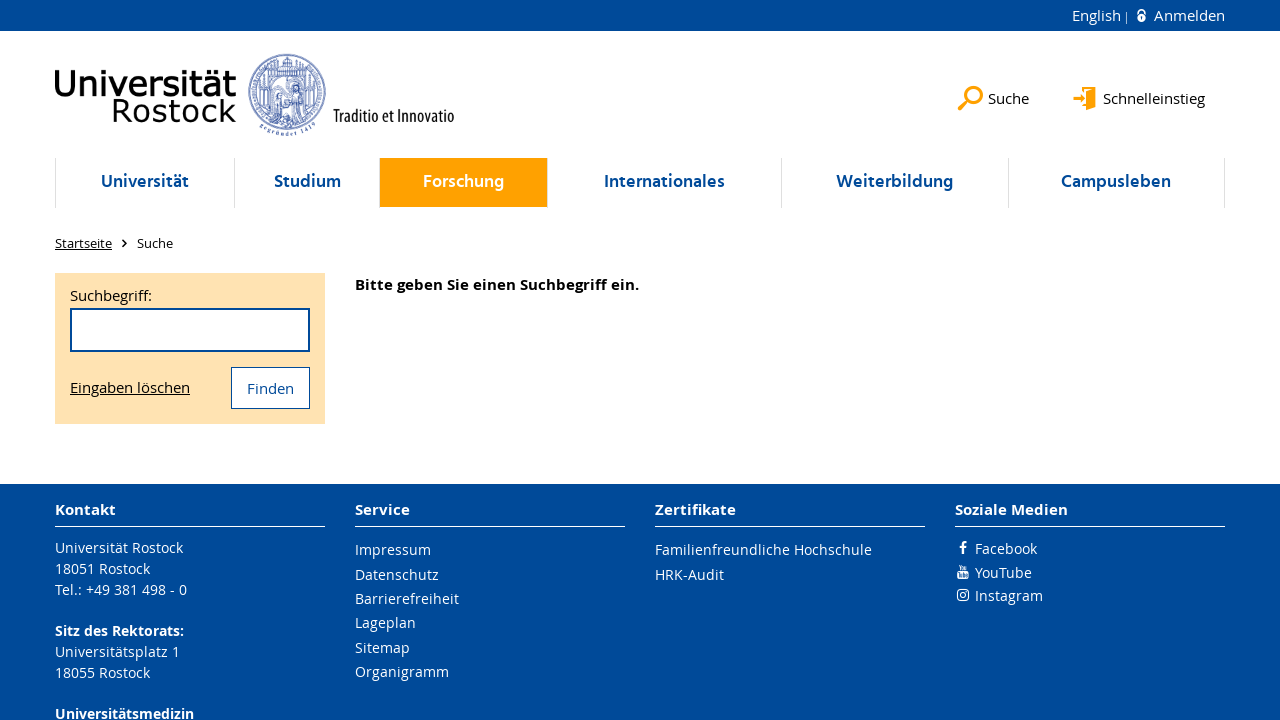

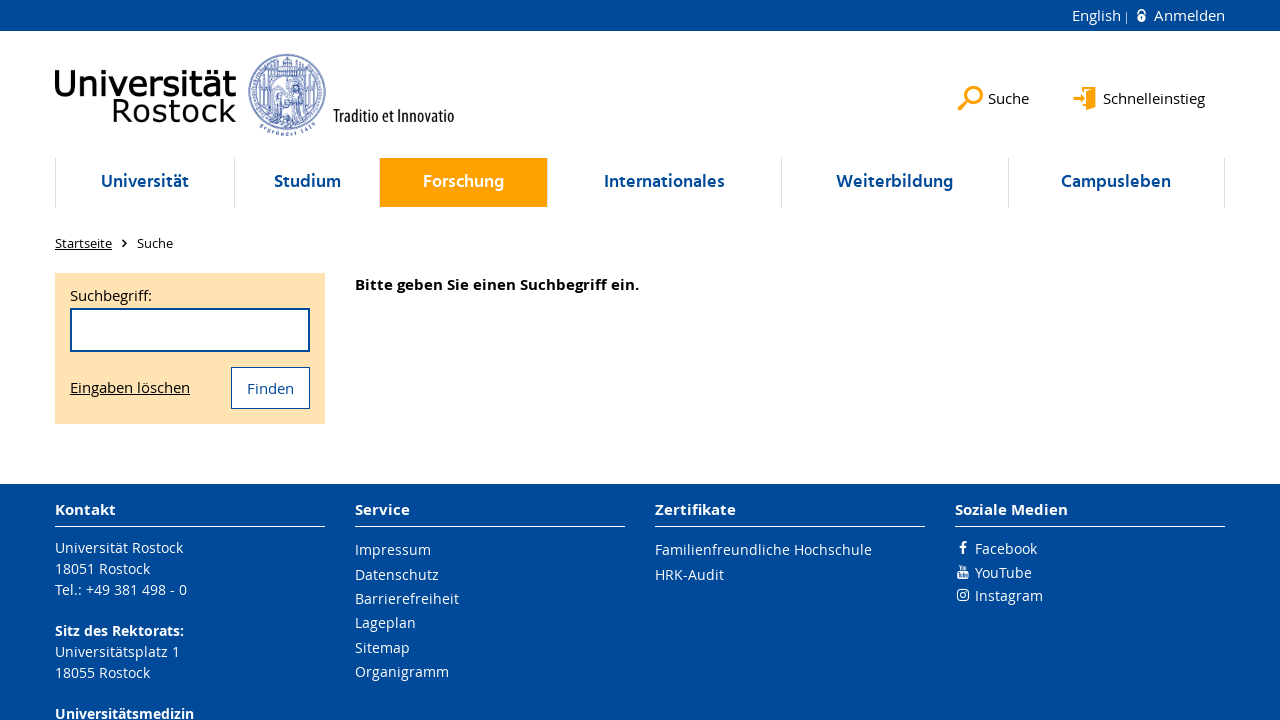